Tests scrolling functionality on ToolsQA website by scrolling to a YouTube link at the bottom and then back up to an articles link

Starting URL: http://toolsqa.com/

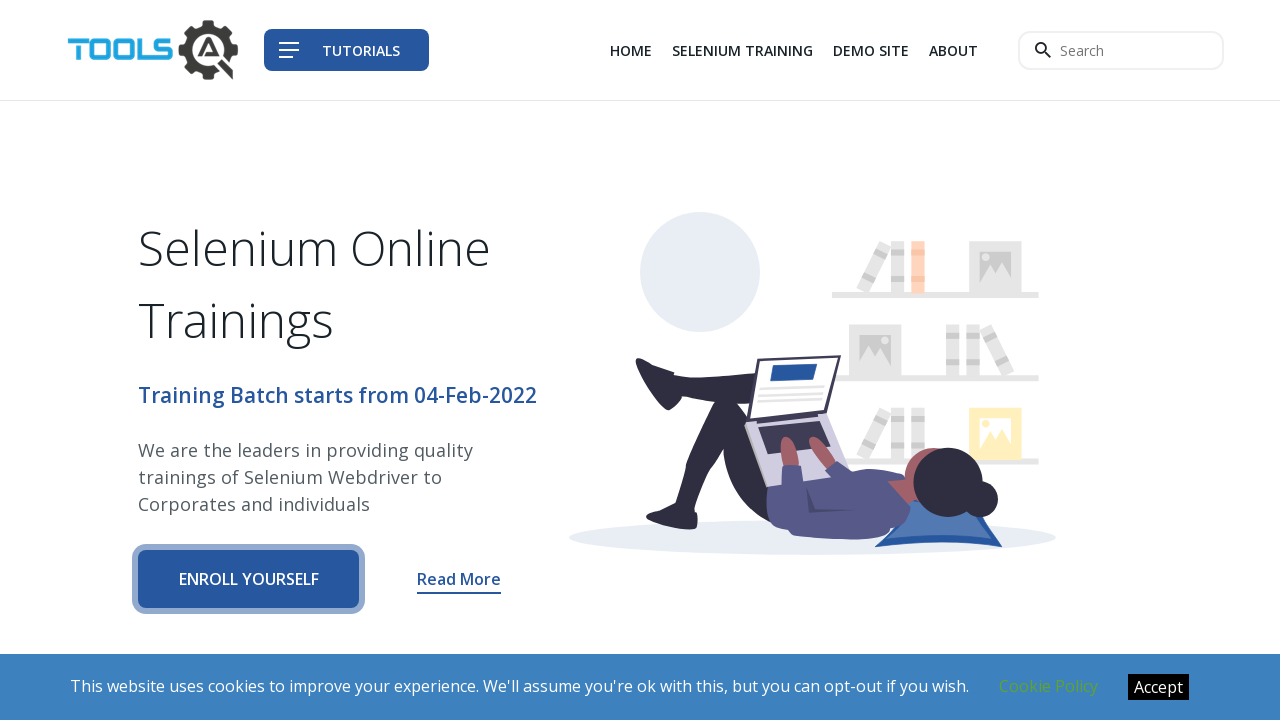

Scrolled to YouTube link at bottom of ToolsQA page
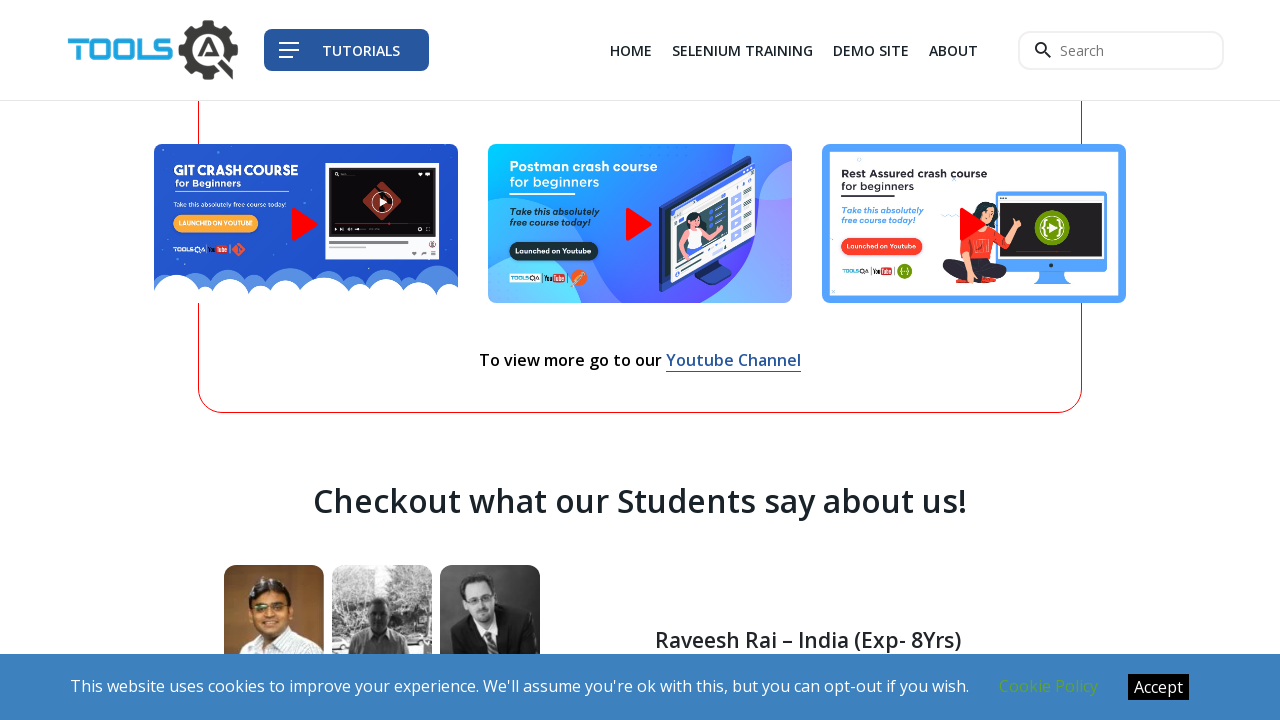

Waited 3 seconds for scroll animation to complete
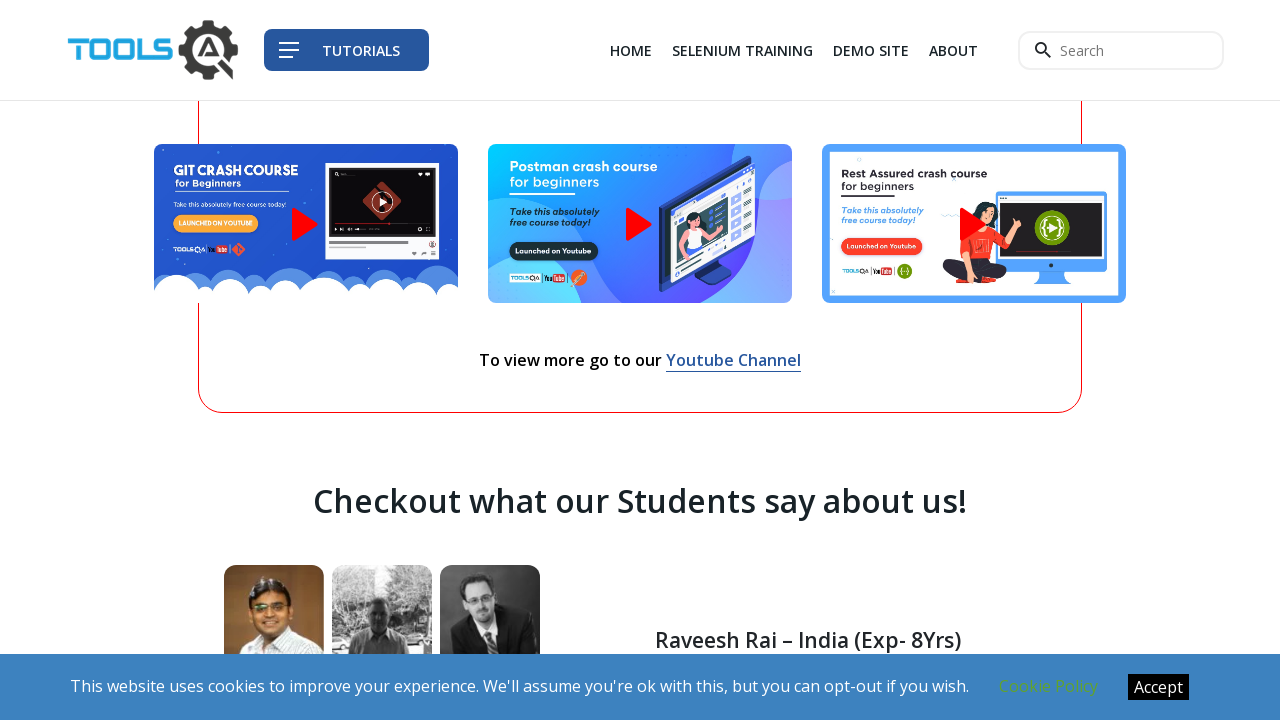

Scrolled back up to articles link
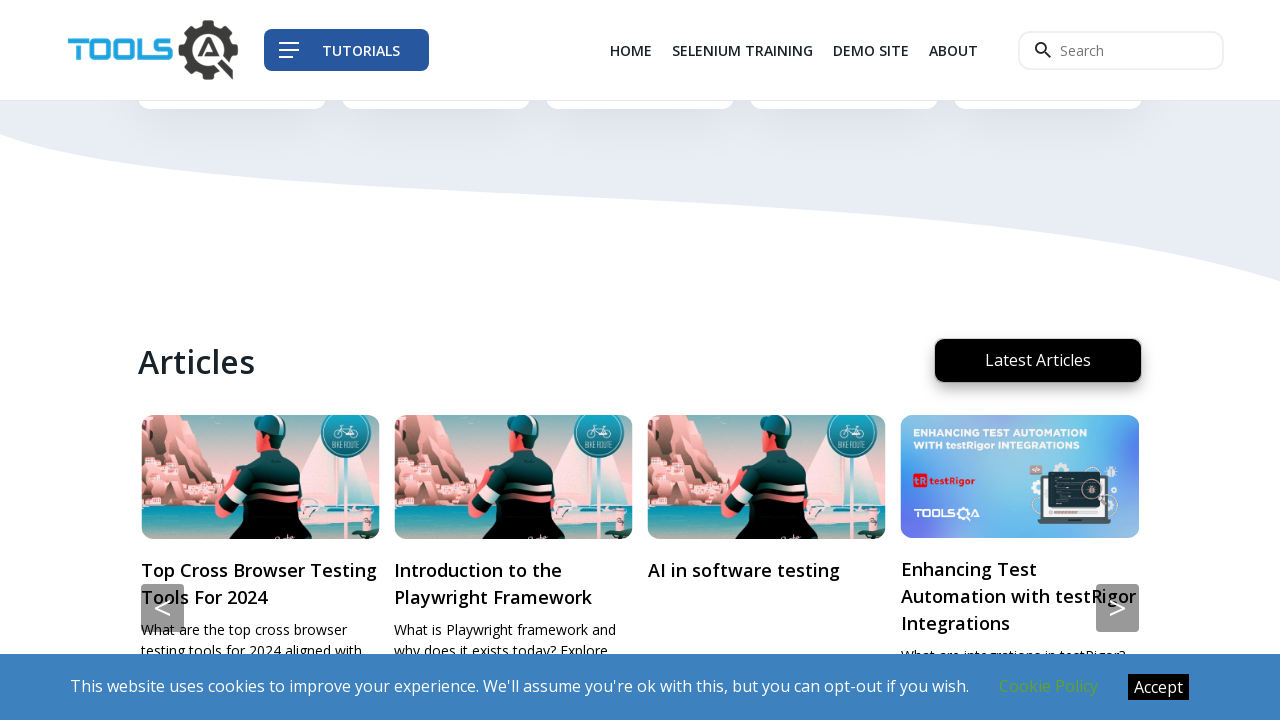

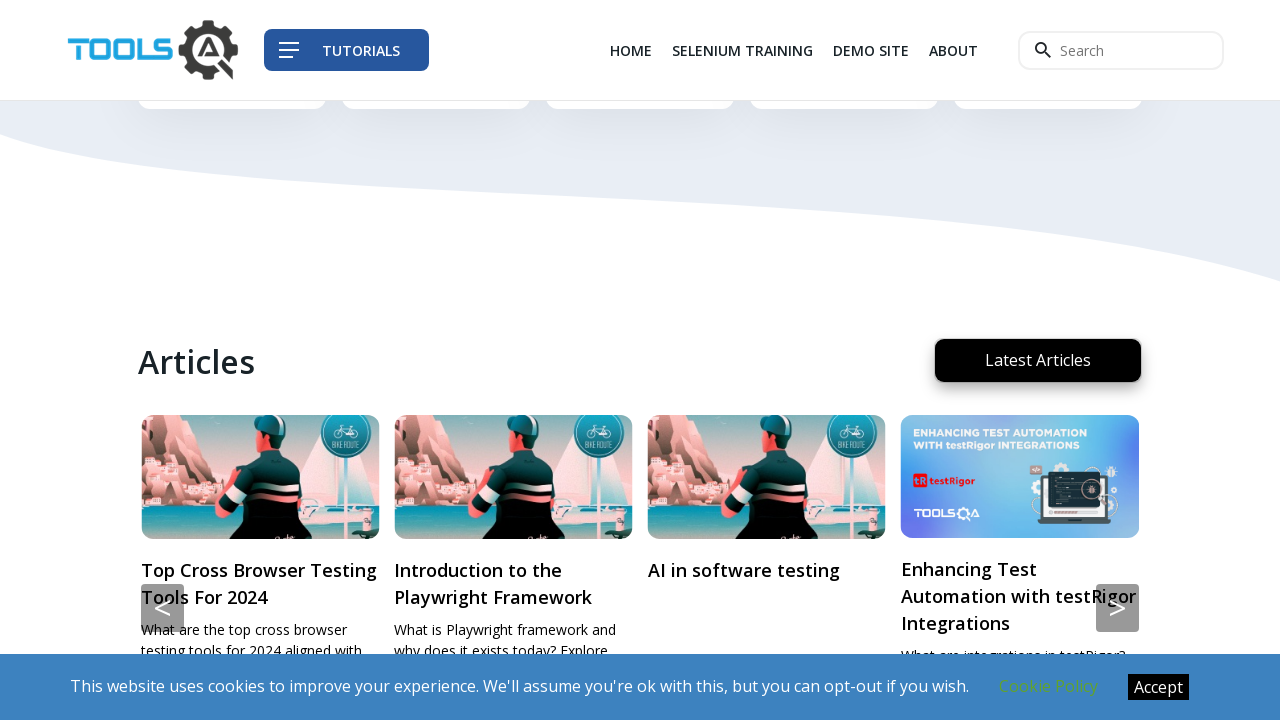